Tests e-commerce functionality by searching for products, adding a specific item (Cashews) to cart, and proceeding to checkout

Starting URL: https://rahulshettyacademy.com/seleniumPractise/#/

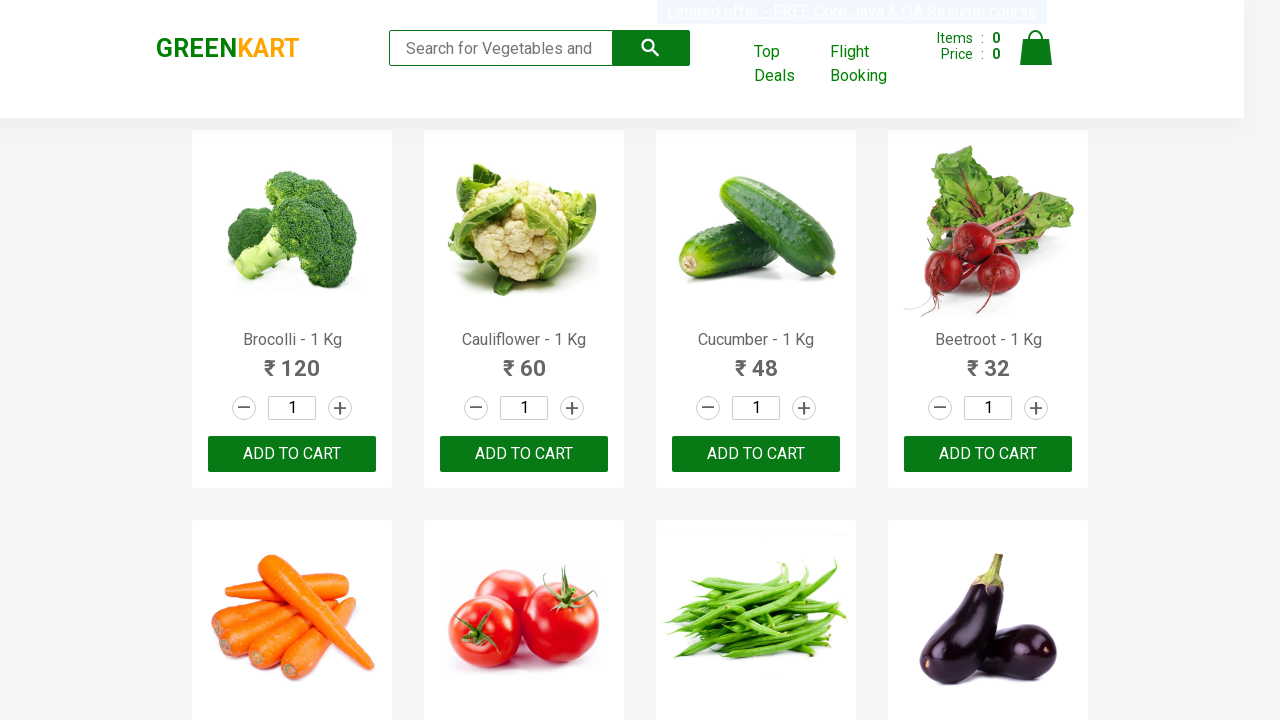

Filled search box with 'ca' to find Cashews on .search-keyword
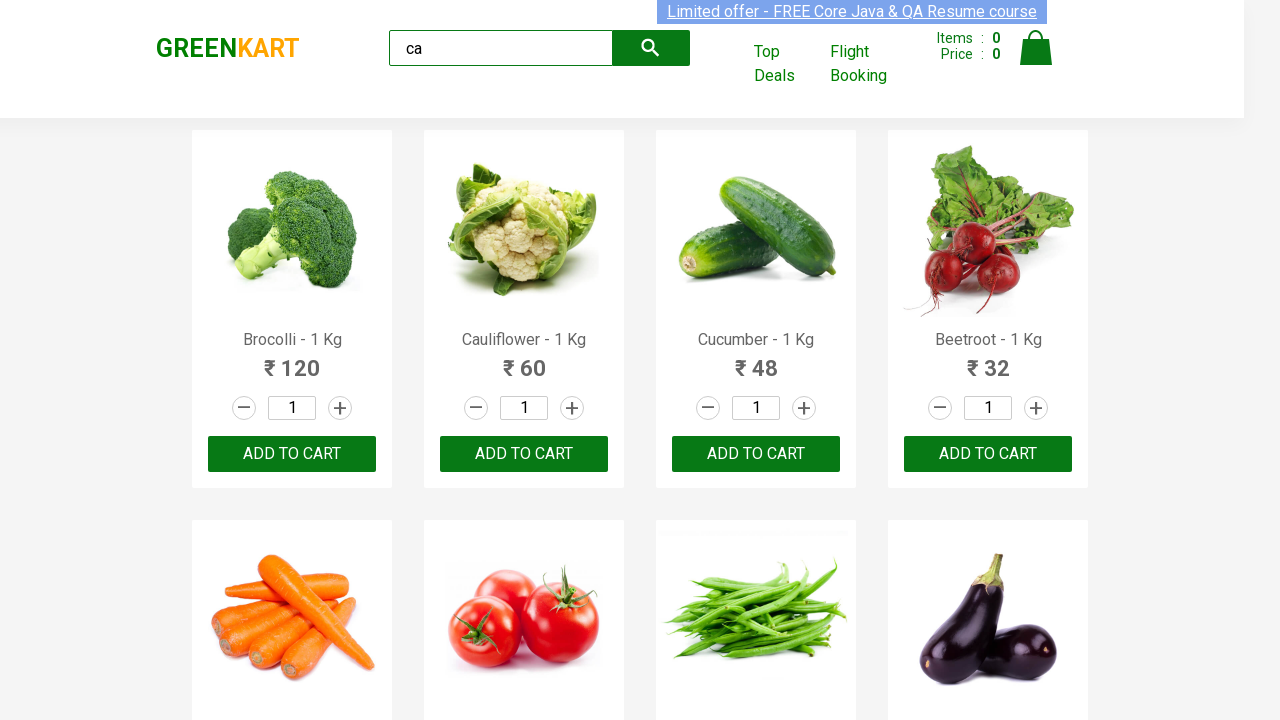

Waited for products to load
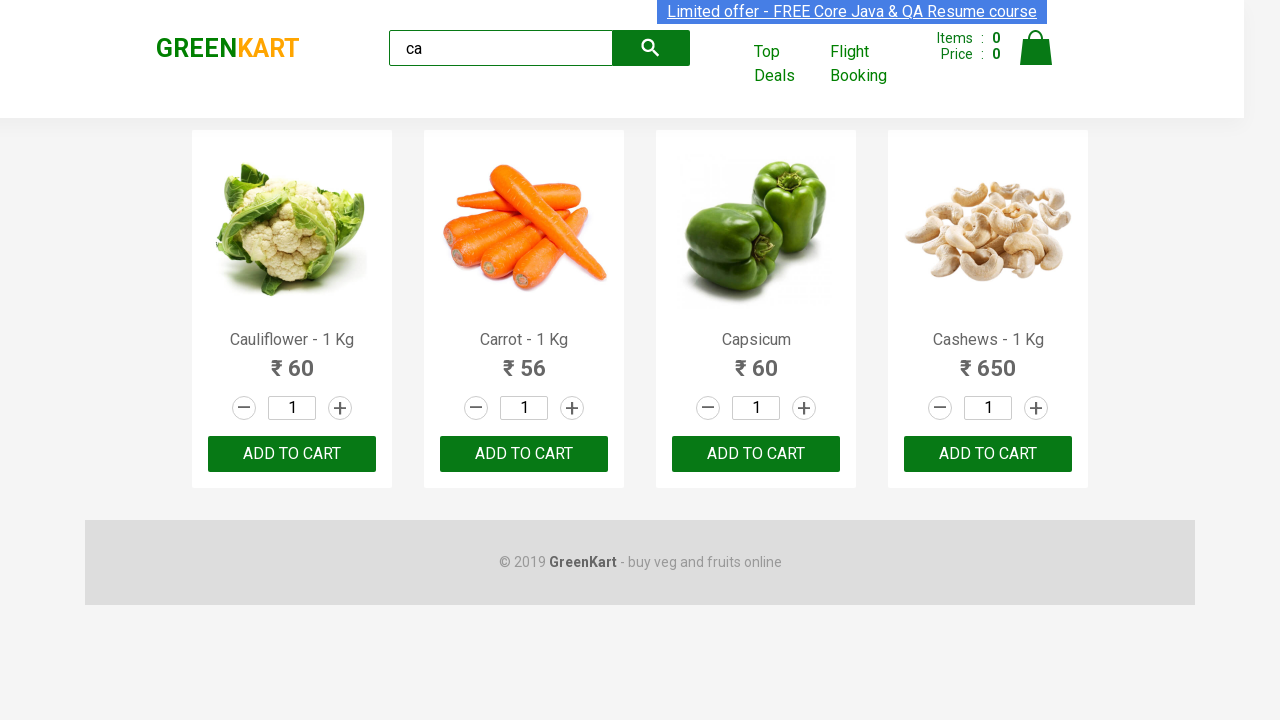

Located all product elements on the page
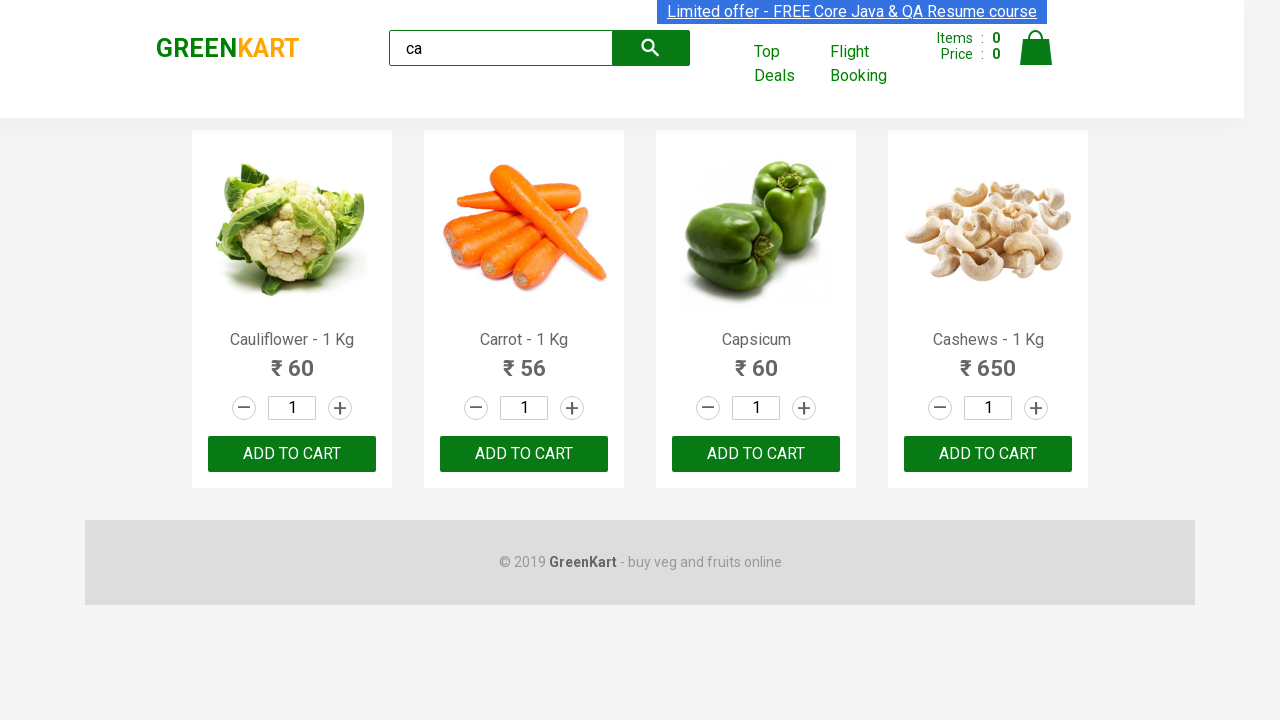

Retrieved product name: Cauliflower - 1 Kg
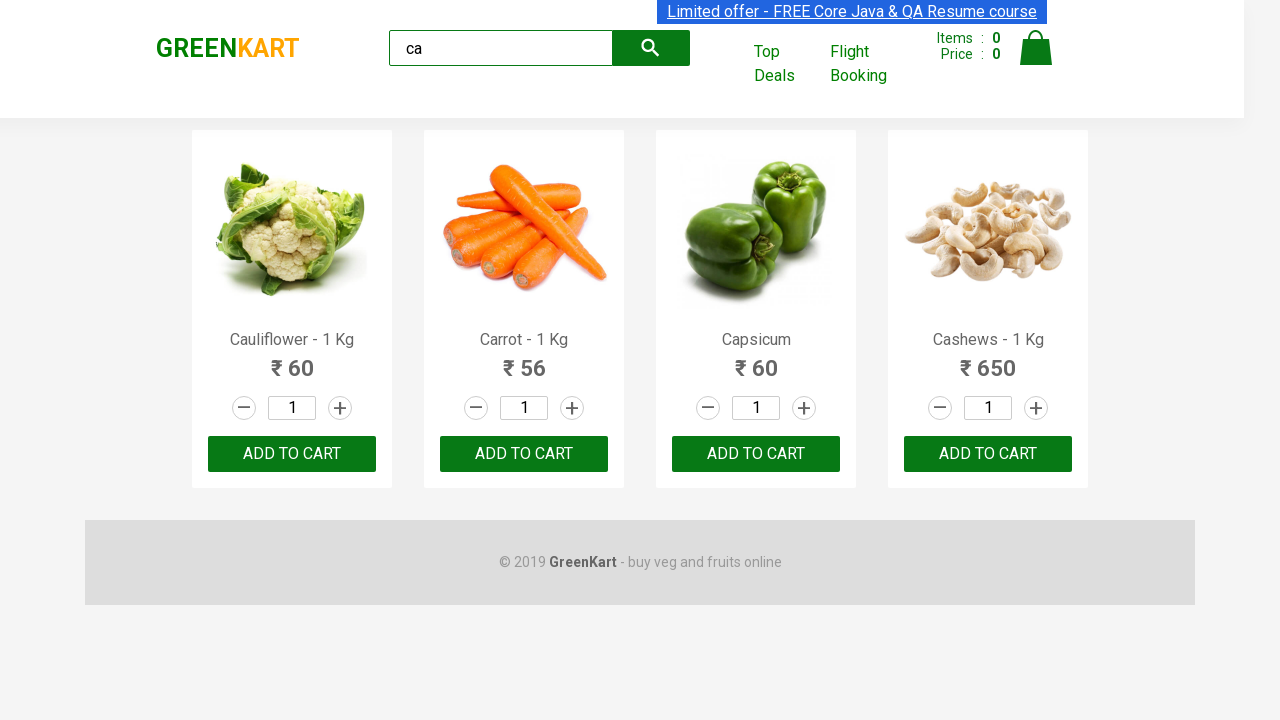

Retrieved product name: Carrot - 1 Kg
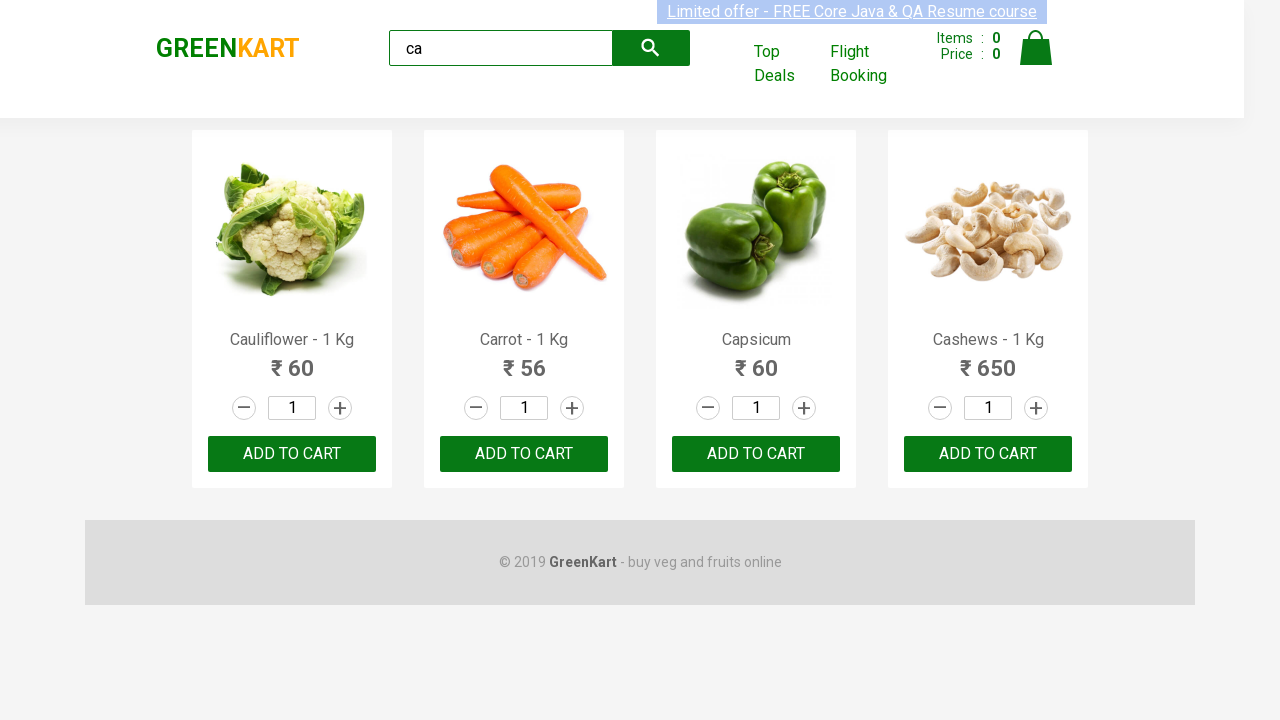

Retrieved product name: Capsicum
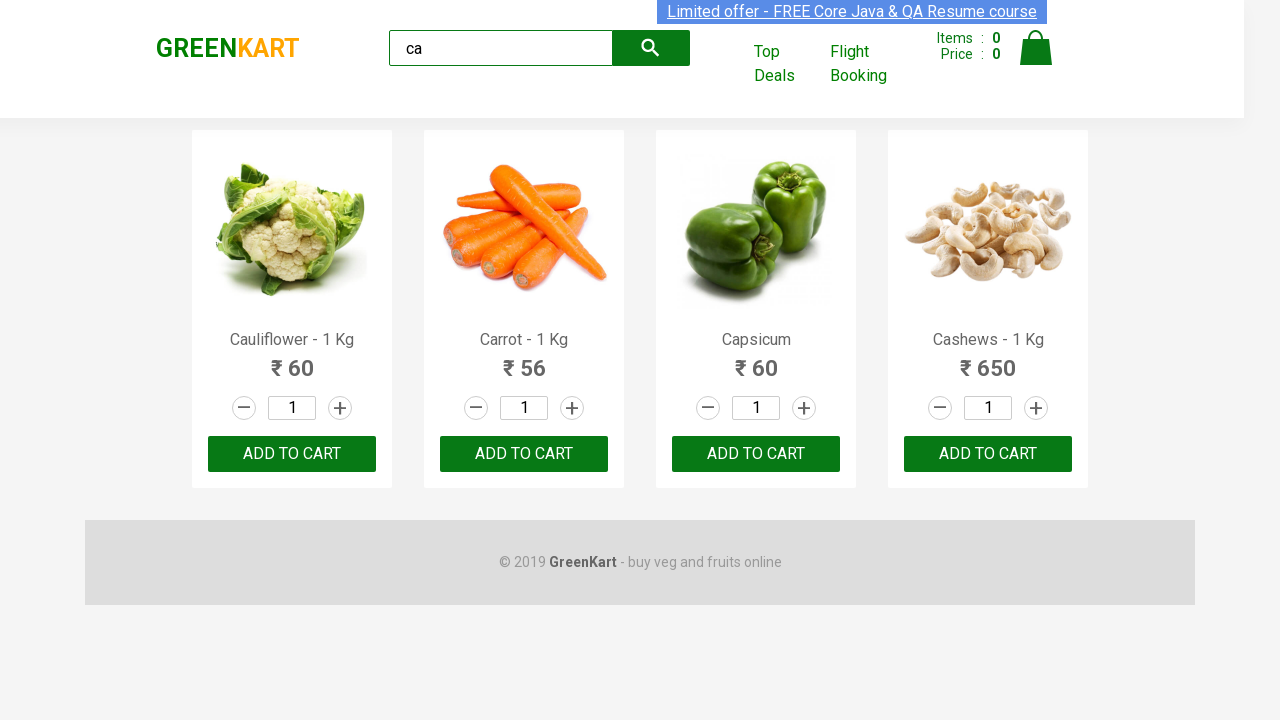

Retrieved product name: Cashews - 1 Kg
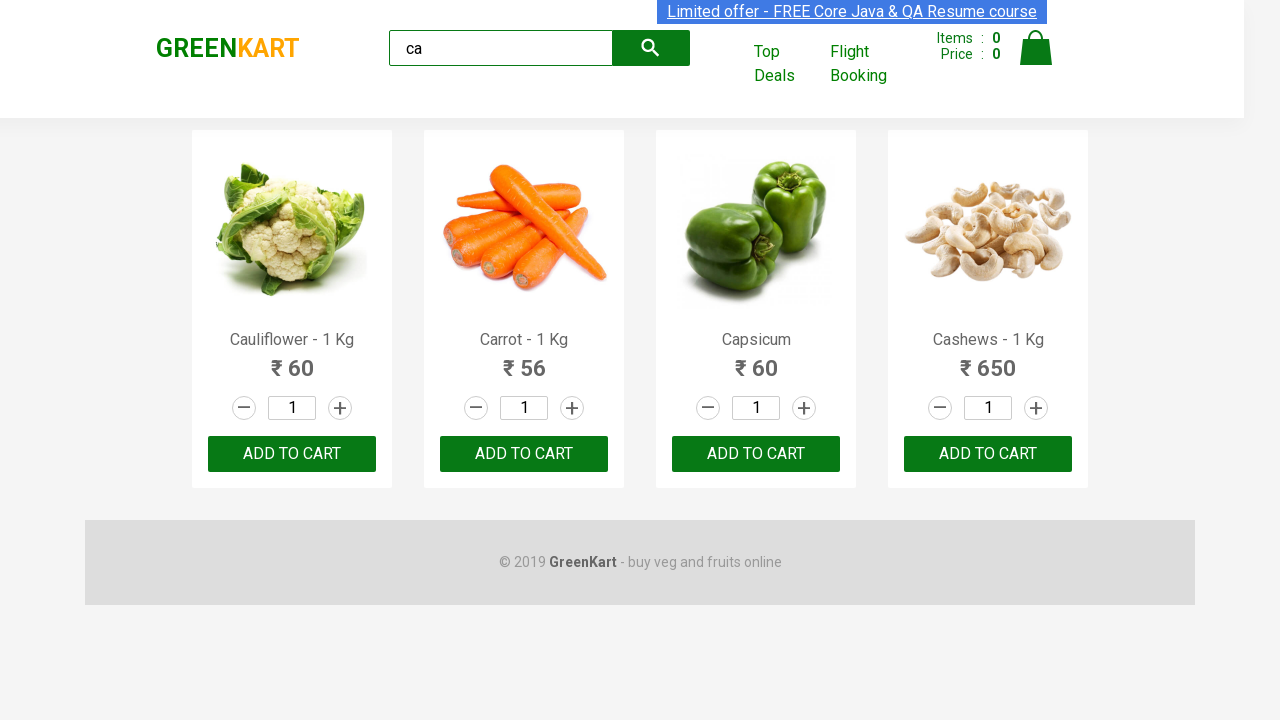

Clicked ADD TO CART button for Cashews at (988, 454) on .products .product >> nth=3 >> text=ADD TO CART
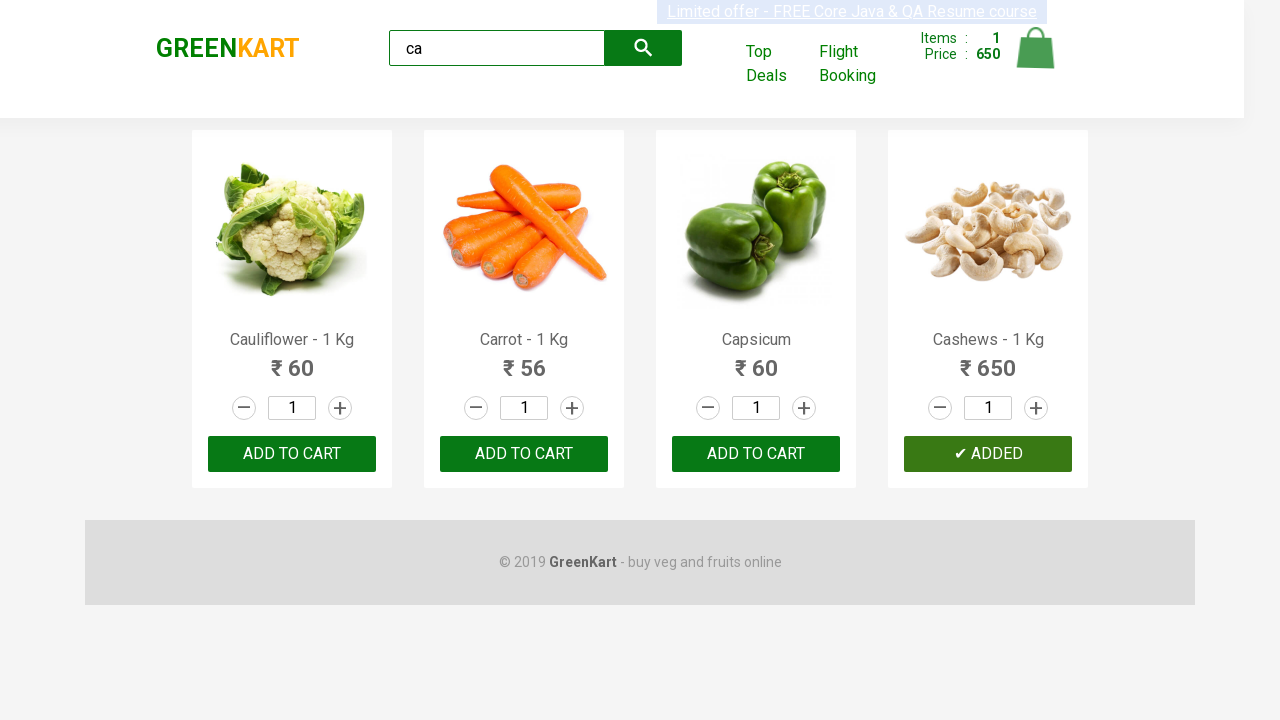

Clicked cart icon to view cart at (1036, 48) on .cart-icon > img
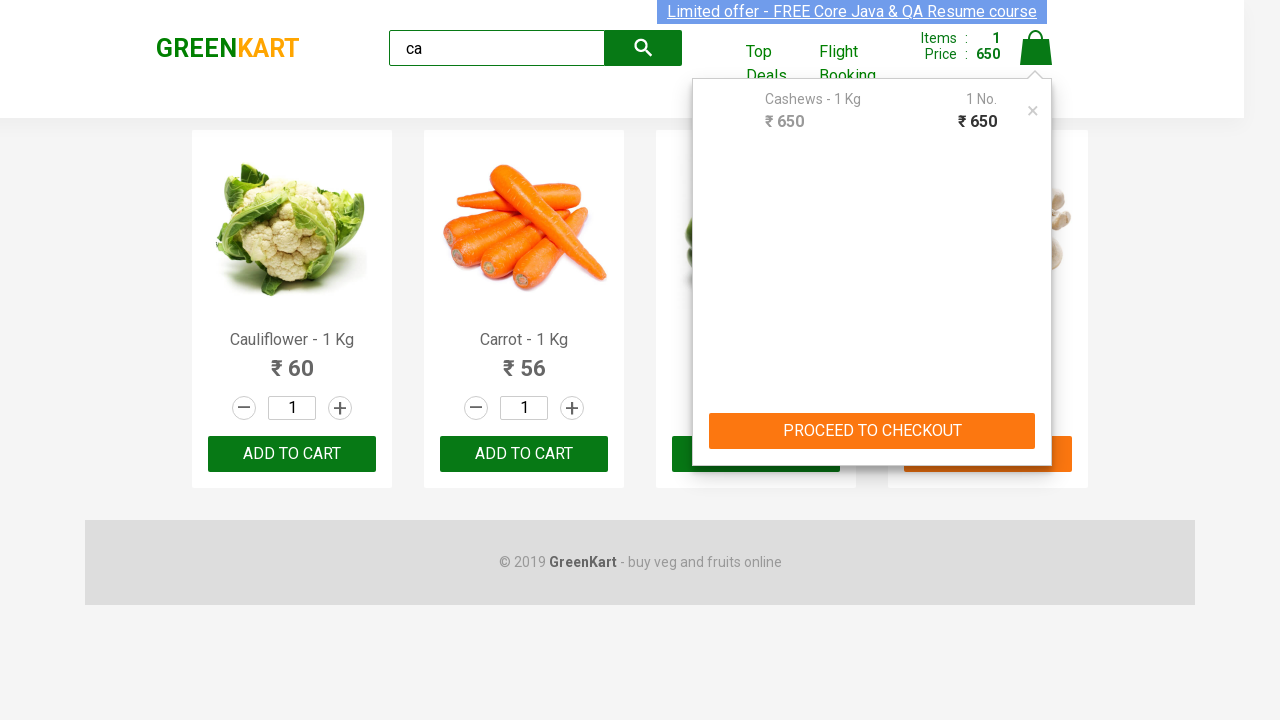

Clicked PROCEED TO CHECKOUT button to continue to checkout at (872, 431) on text=PROCEED TO CHECKOUT
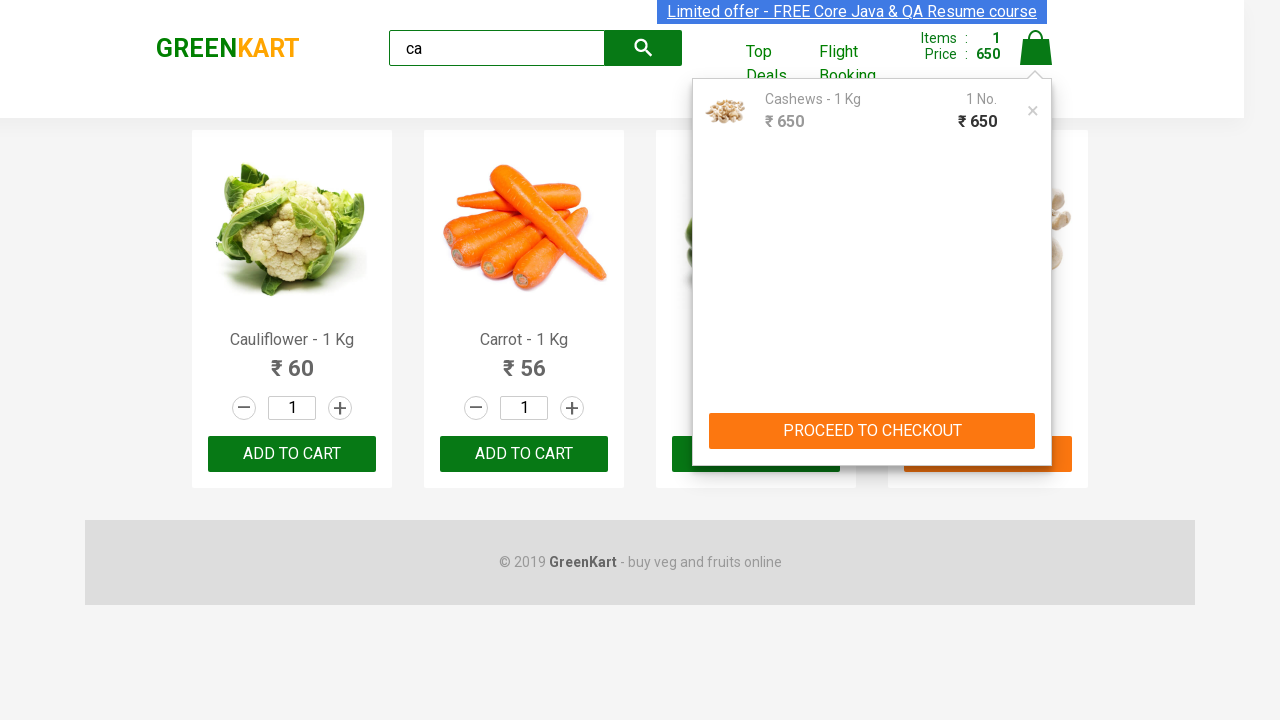

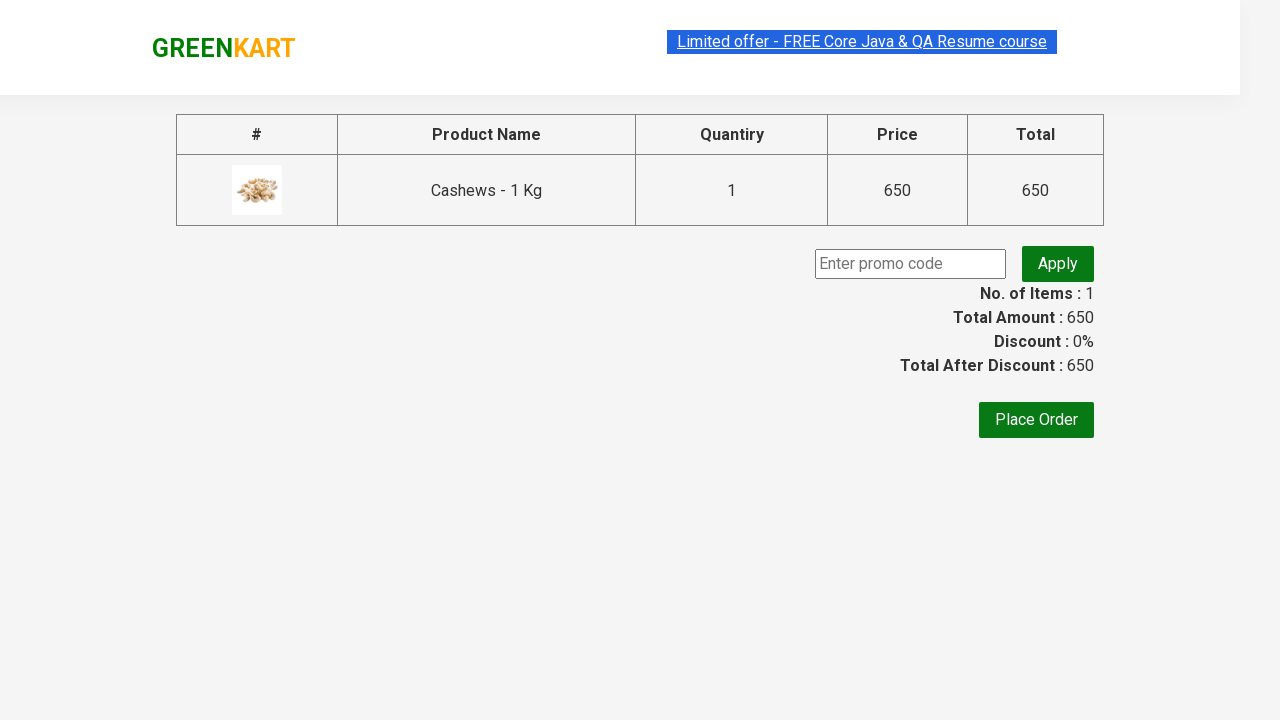